Tests frame handling by switching between different frames, clicking buttons inside frames, and handling nested frames

Starting URL: https://www.leafground.com/frame.xhtml

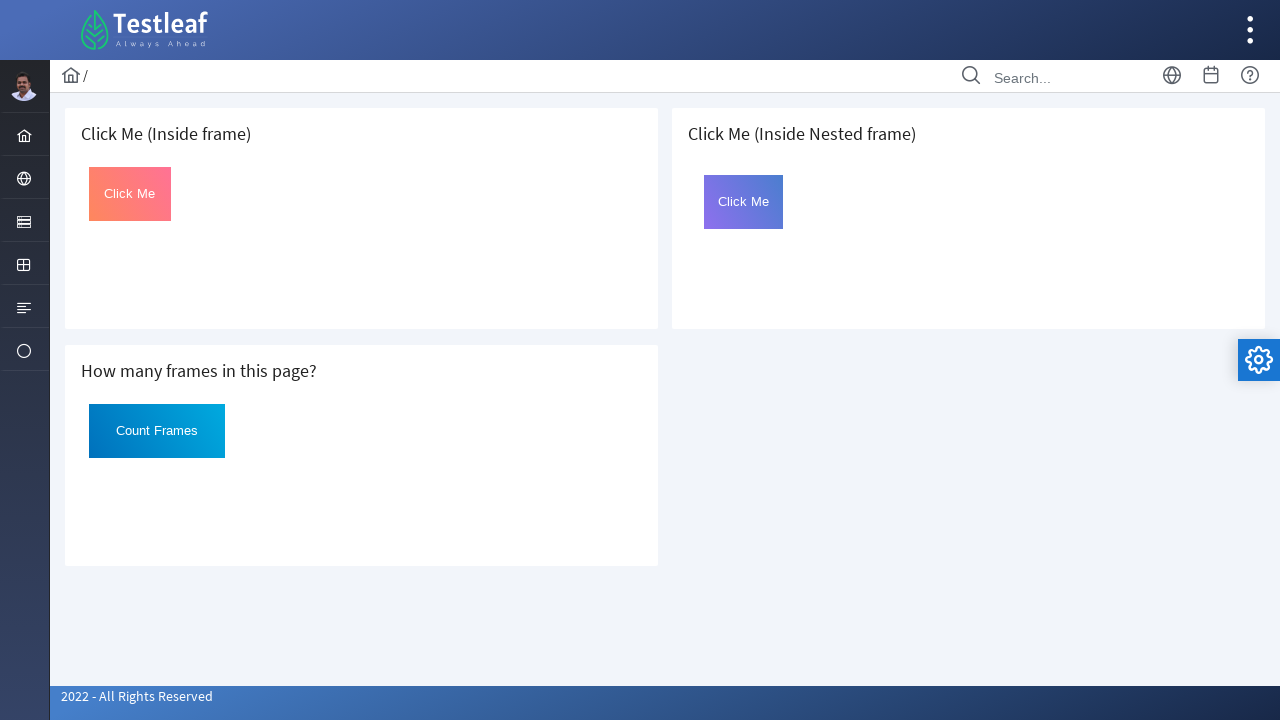

Located first iframe element
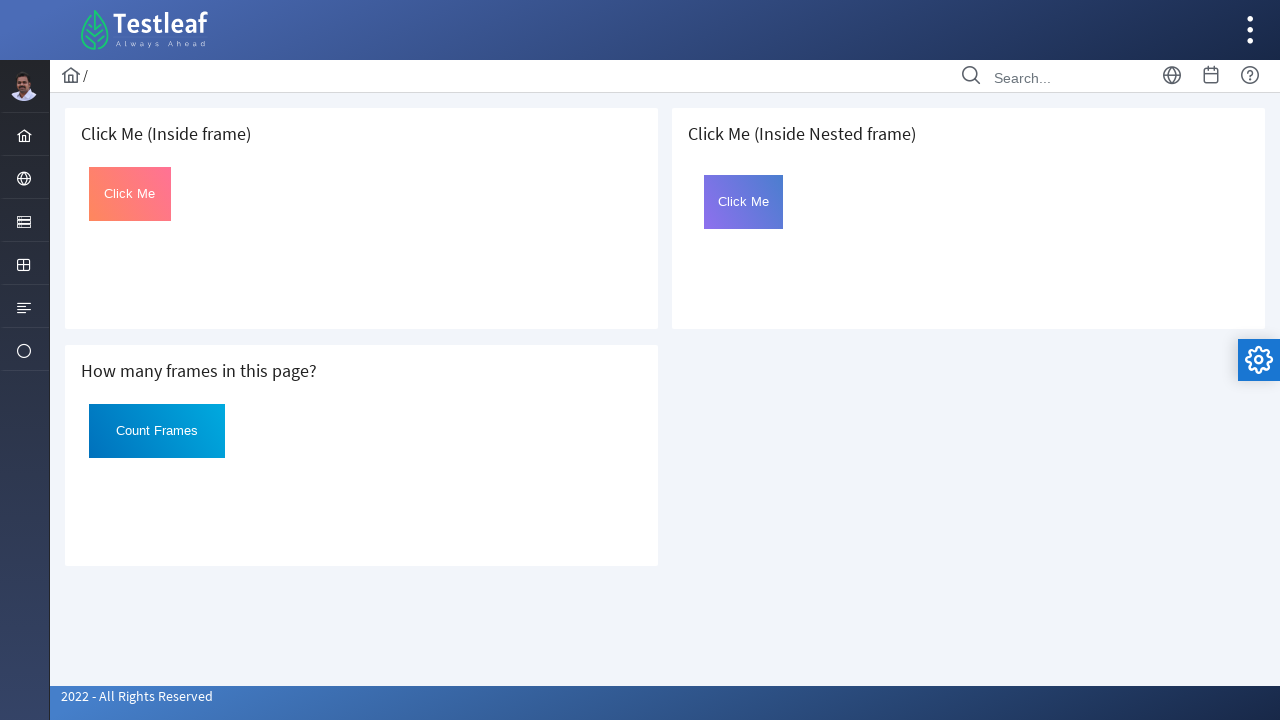

Clicked button inside first frame at (130, 194) on iframe >> nth=0 >> internal:control=enter-frame >> #Click
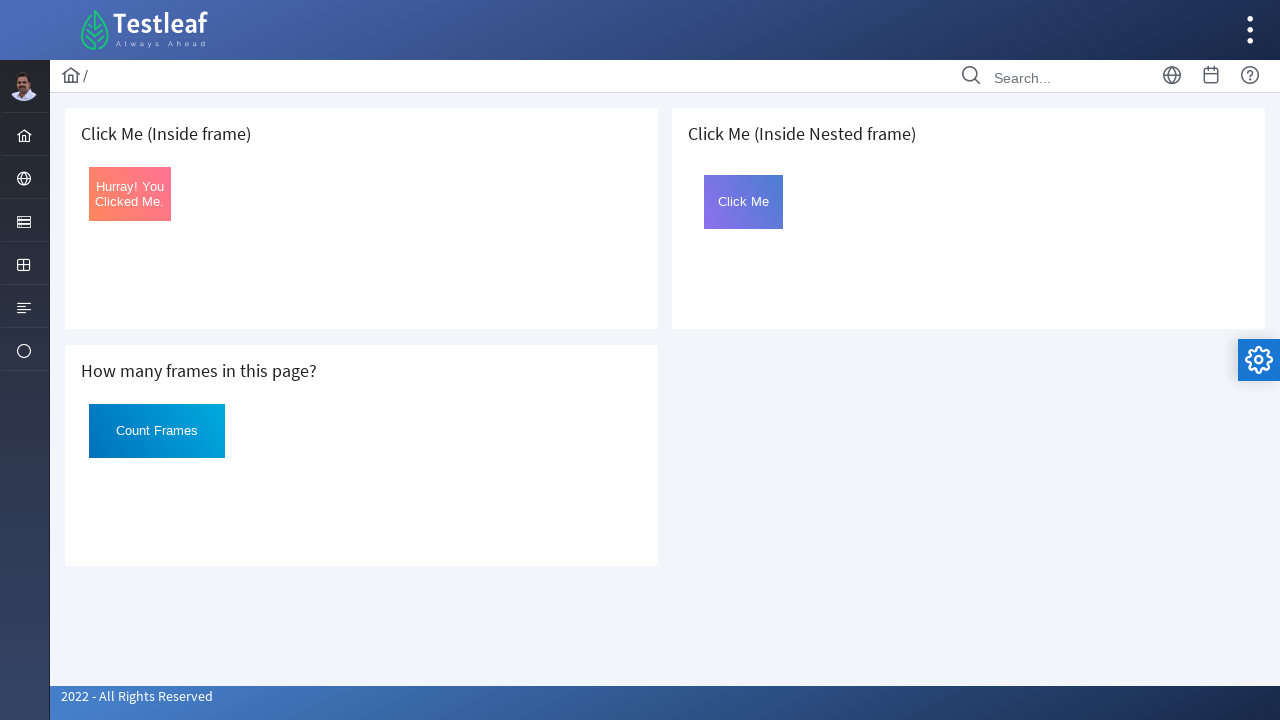

Retrieved text content from h5 element
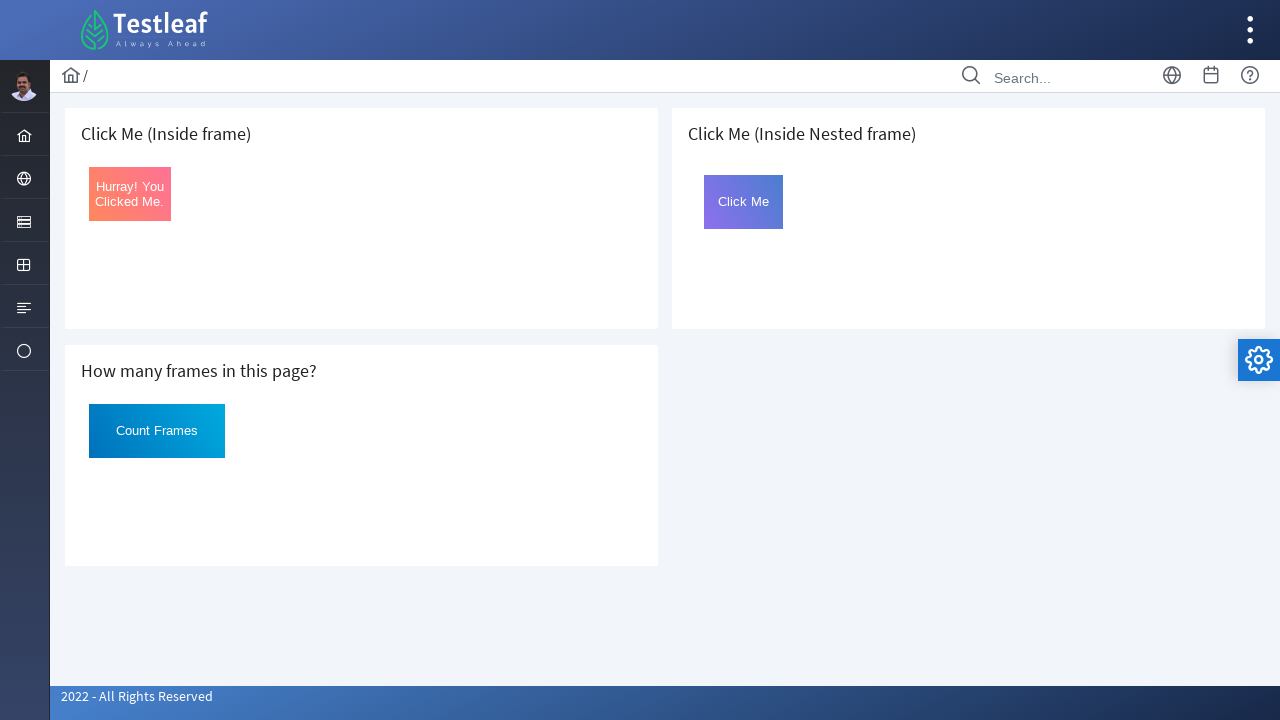

Located outer frame at index 2
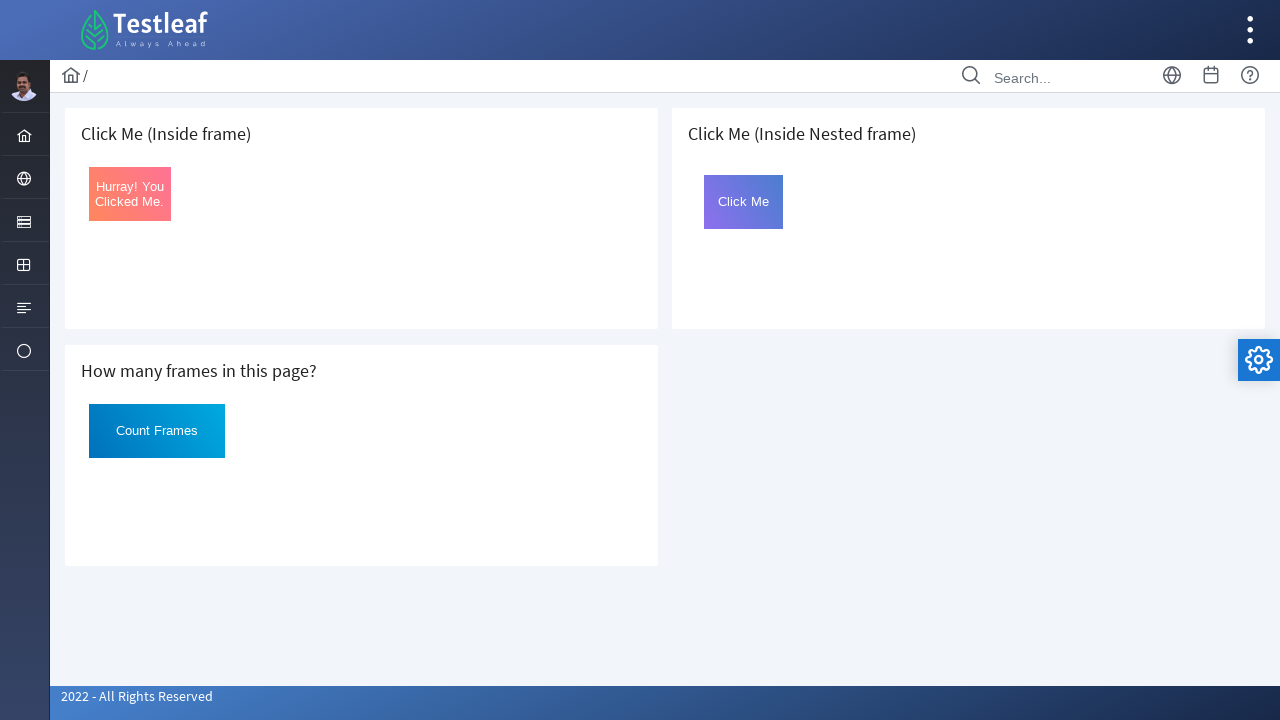

Located inner frame (frame2) within outer frame
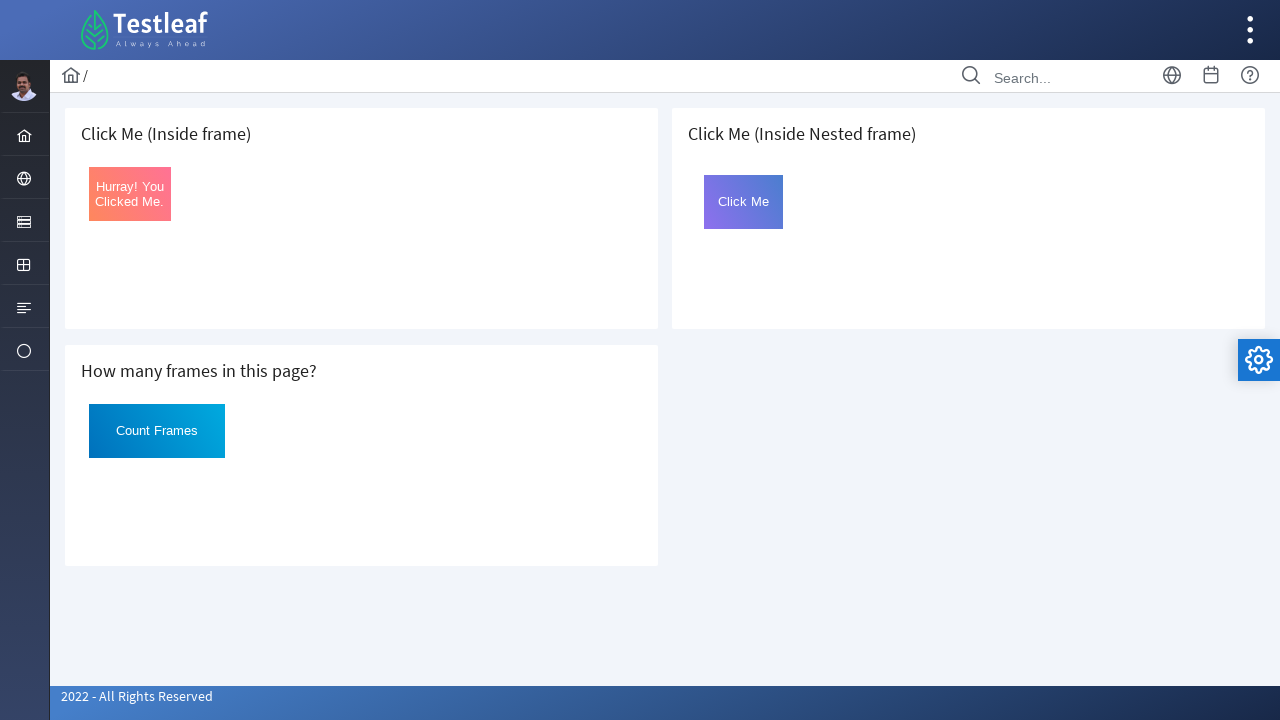

Clicked button inside nested frame at (744, 202) on iframe >> nth=2 >> internal:control=enter-frame >> iframe#frame2 >> internal:con
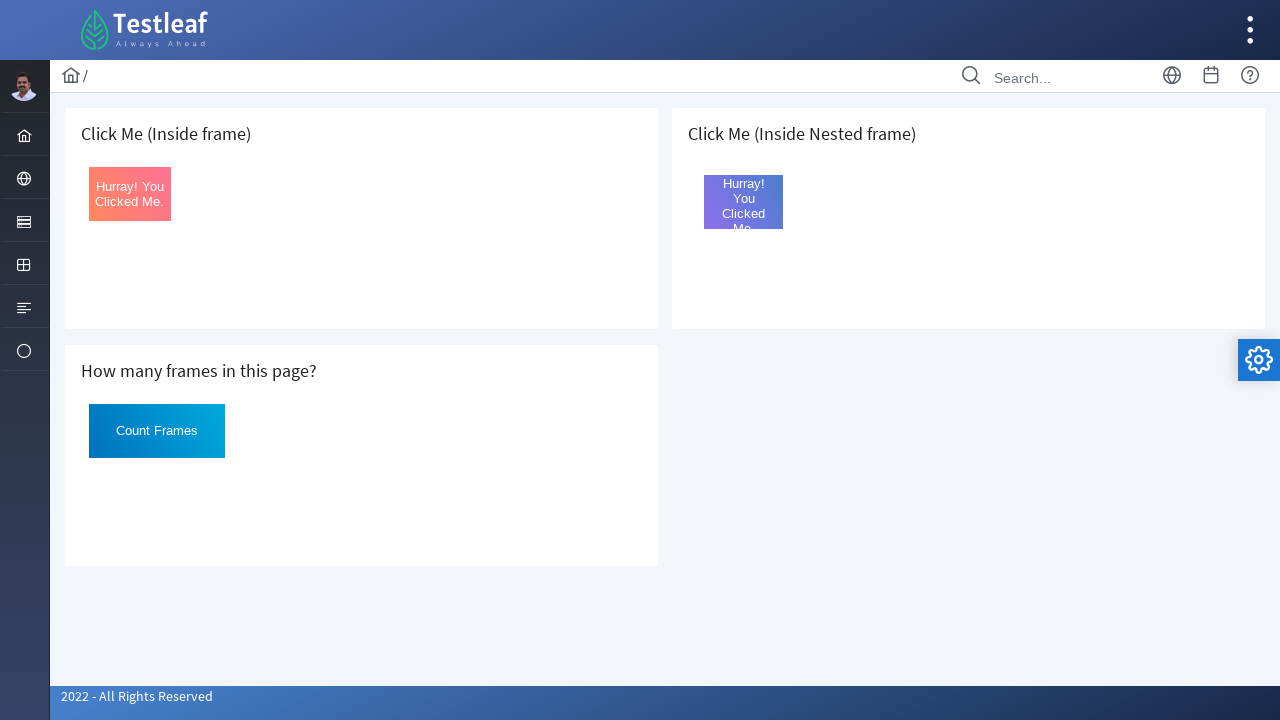

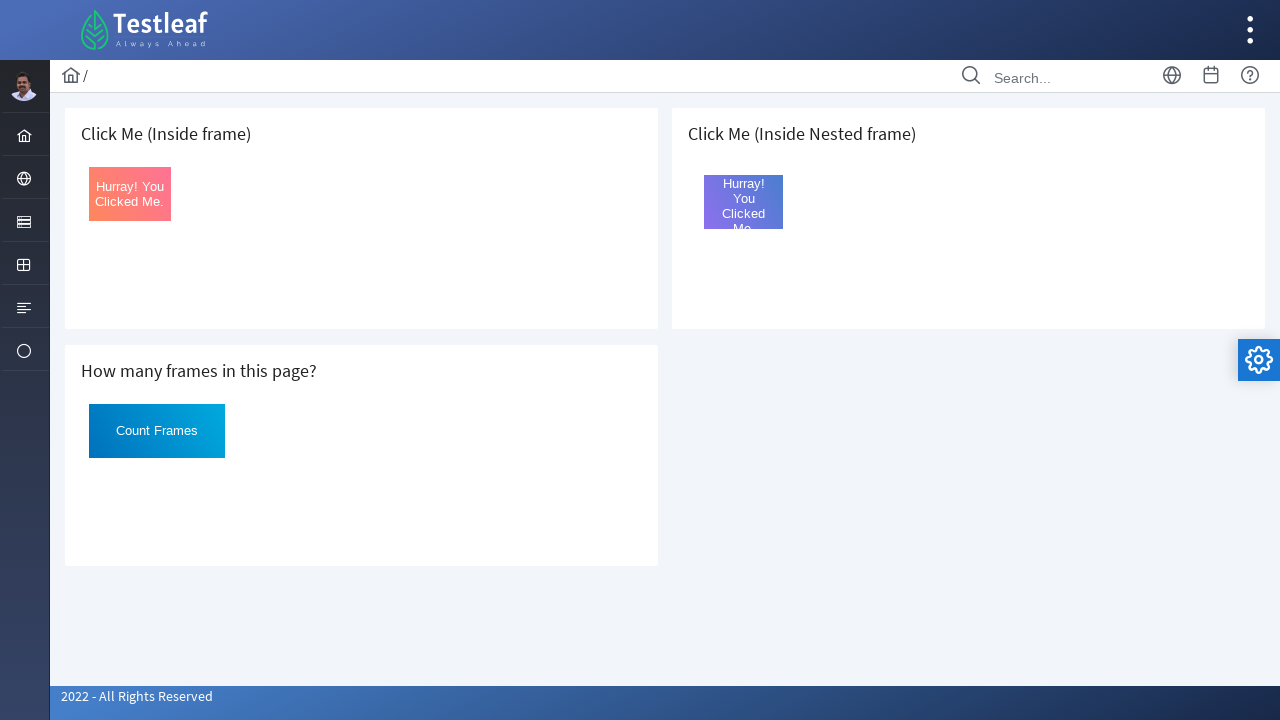